Tests keyboard actions on a text comparison website by typing text in the first input, selecting all (Ctrl+A), copying (Ctrl+C), tabbing to the next field, and pasting (Ctrl+V) the content.

Starting URL: https://text-compare.com/

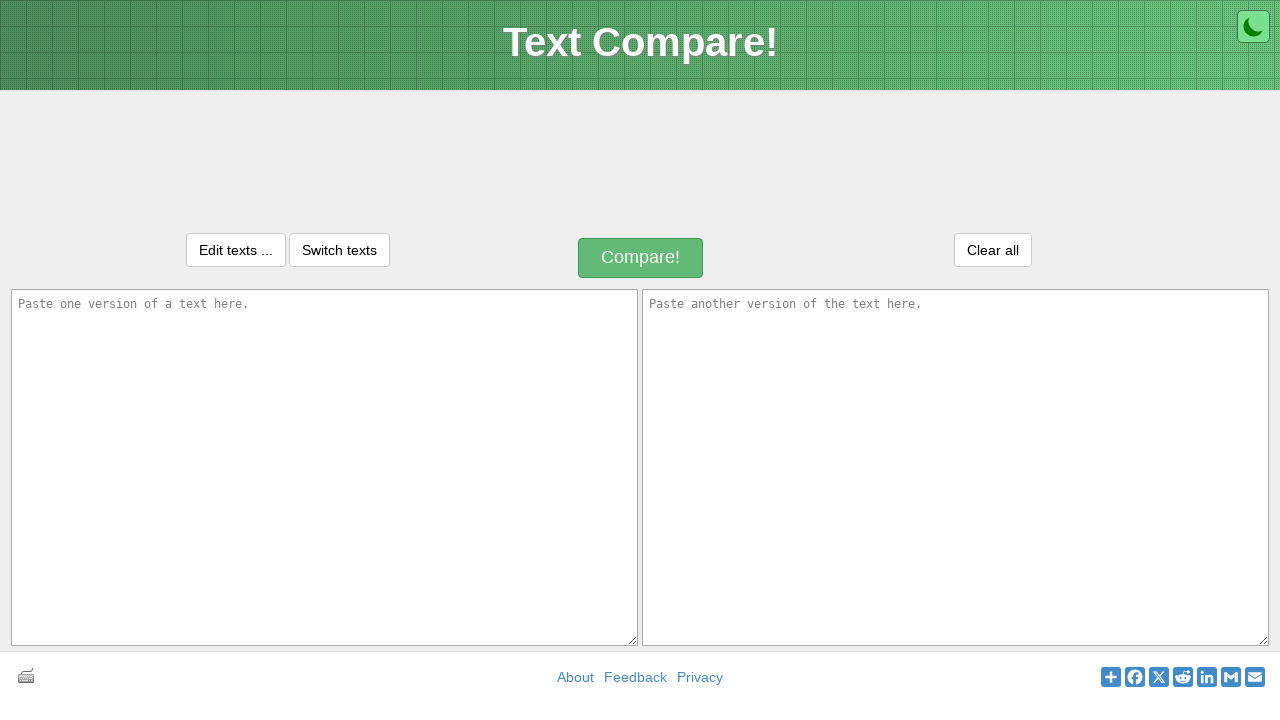

Typed 'Welcome Eva !!' in the first input field on #inputText1
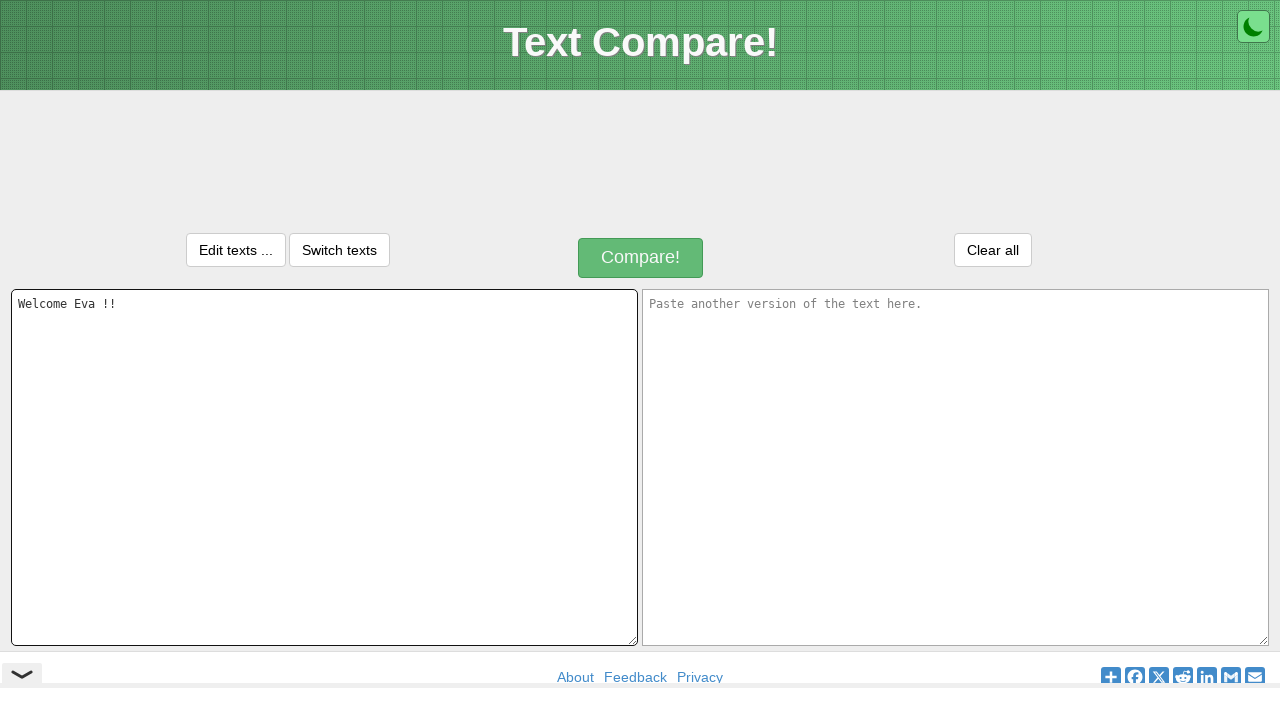

Clicked on the first input field to ensure focus at (324, 467) on #inputText1
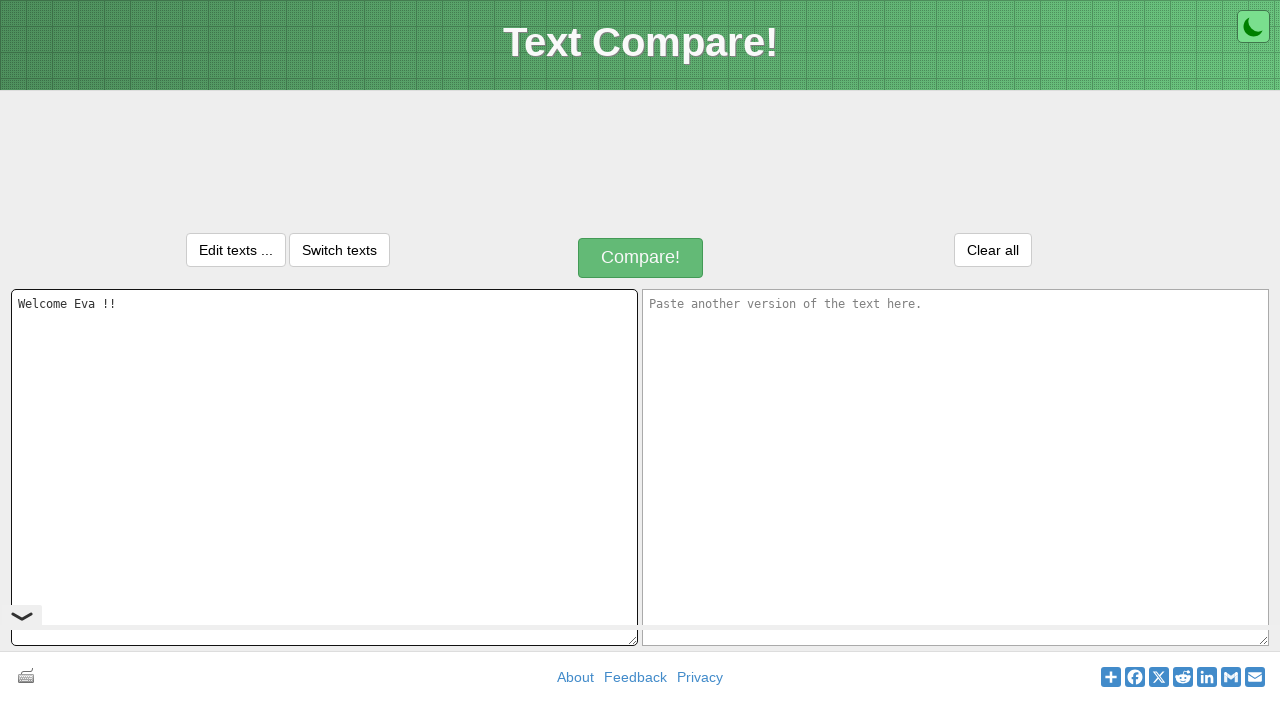

Selected all text using Ctrl+A
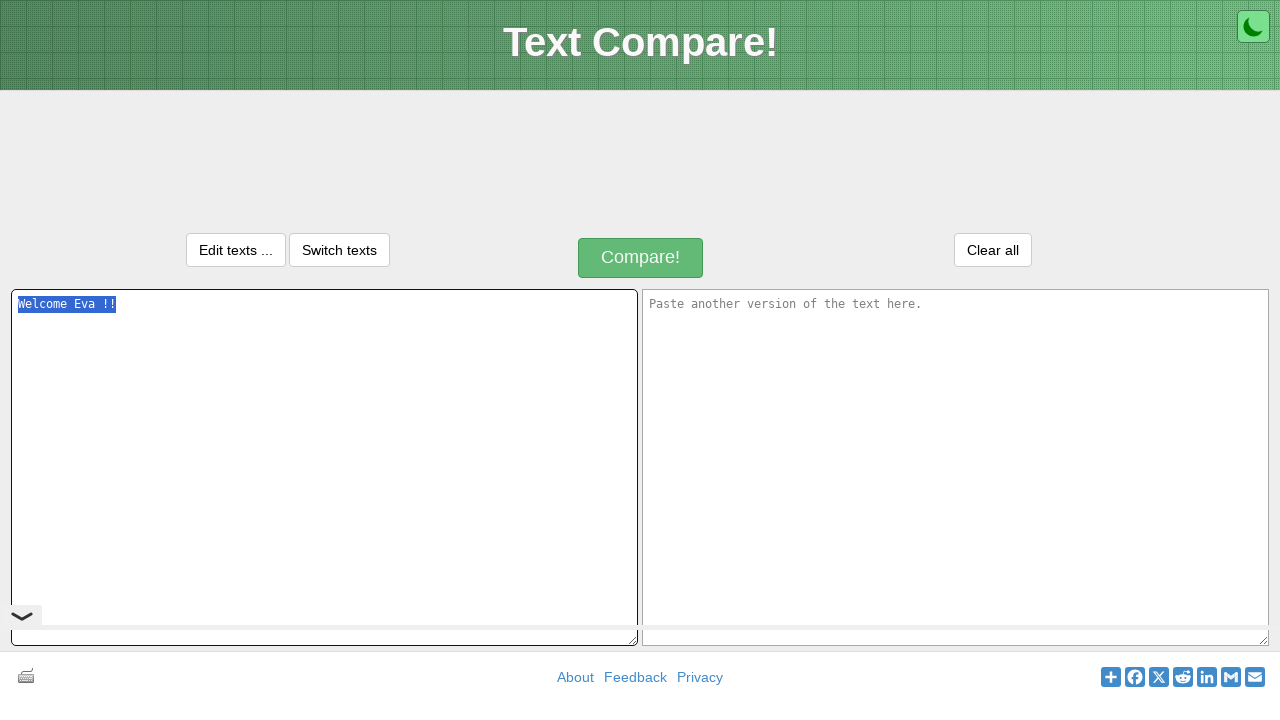

Copied selected text using Ctrl+C
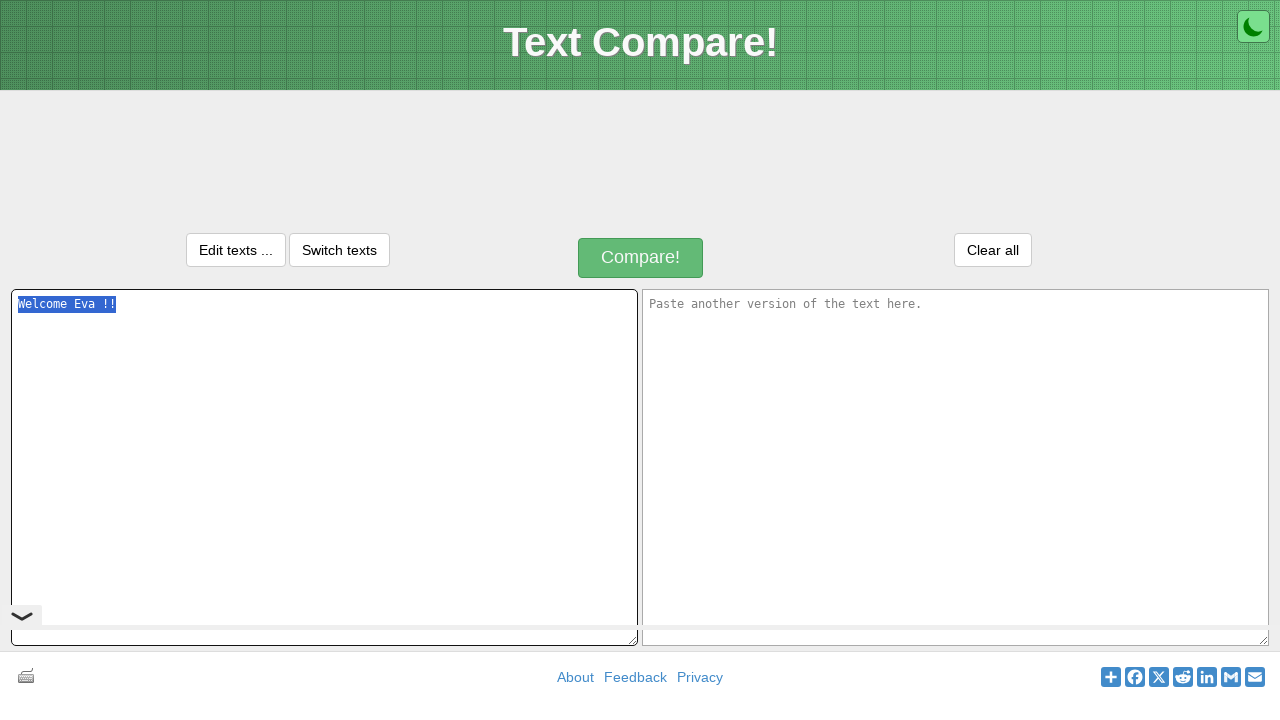

Tabbed to the next input field
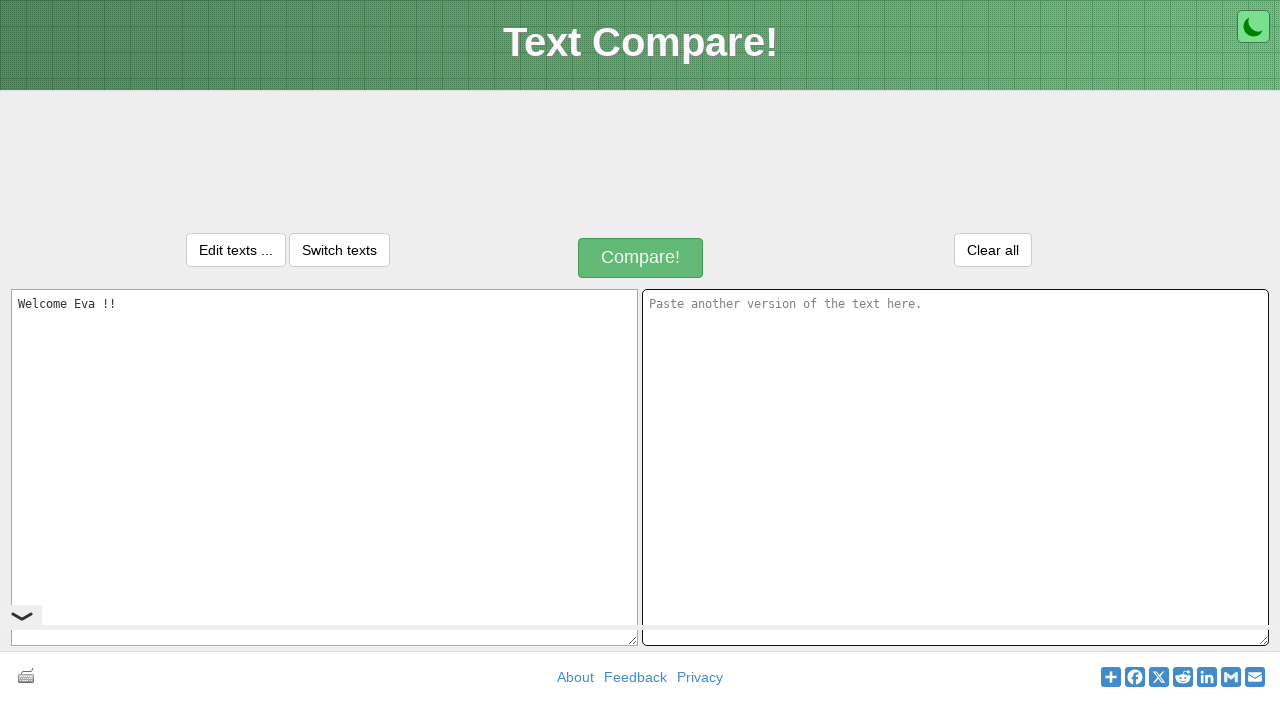

Pasted the copied text using Ctrl+V into the second input field
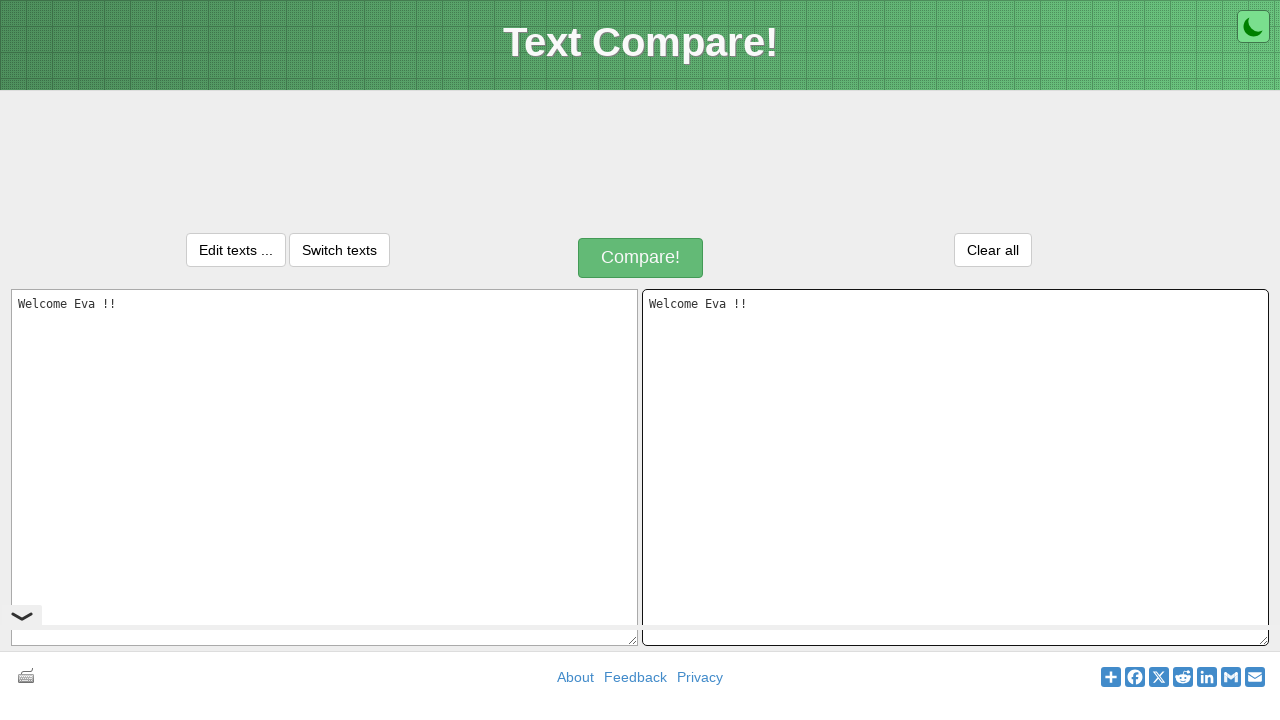

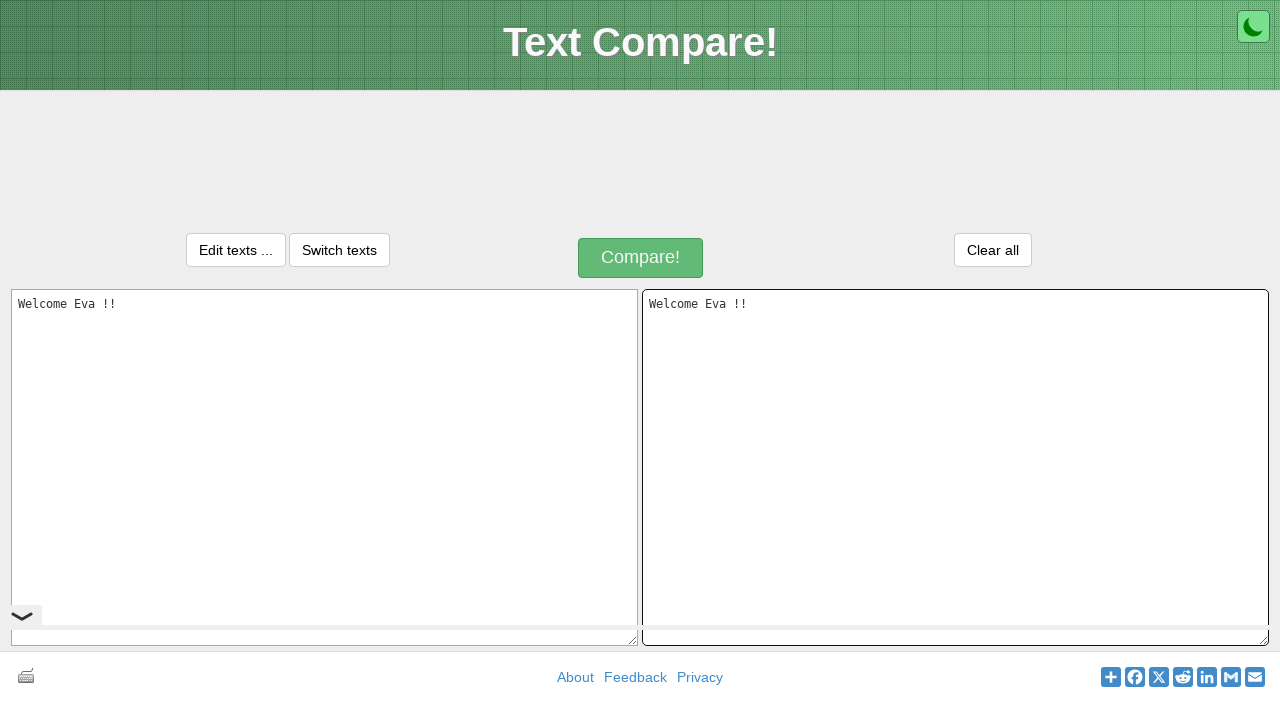